Tests a math problem page by extracting two numbers, calculating their sum, and selecting the correct answer from a dropdown

Starting URL: http://suninjuly.github.io/selects1.html

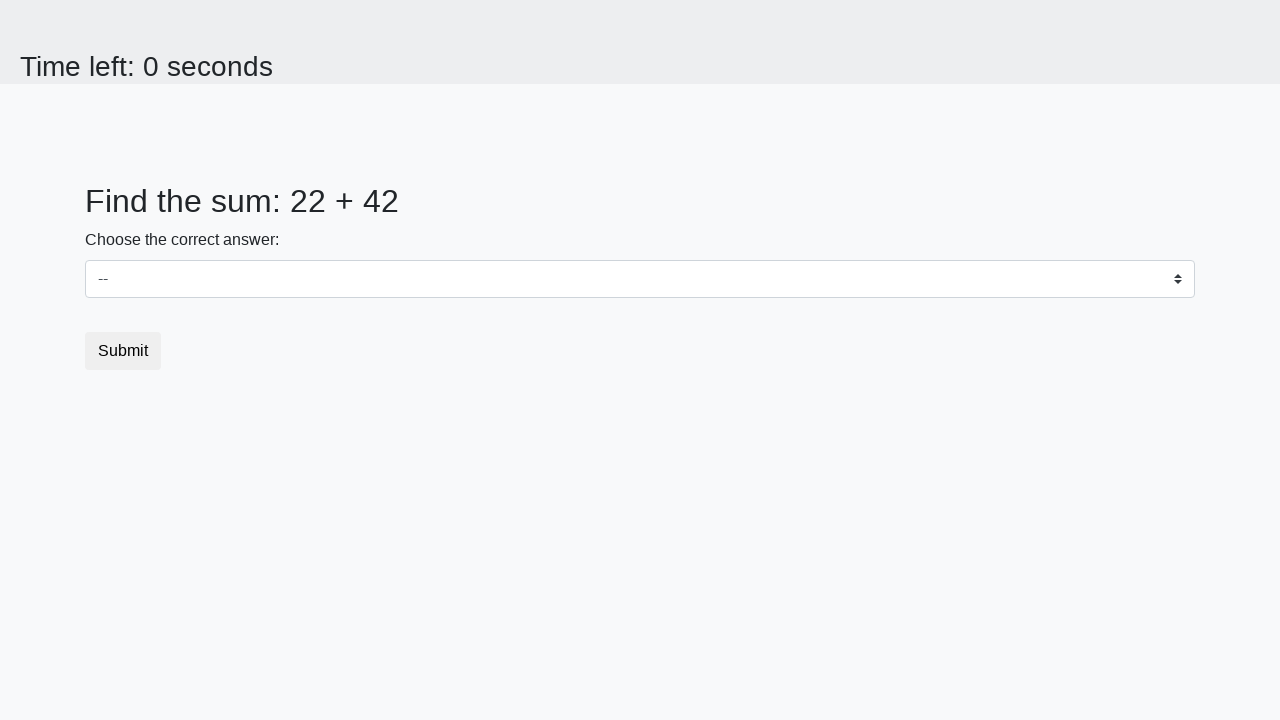

Extracted first number from page: 22
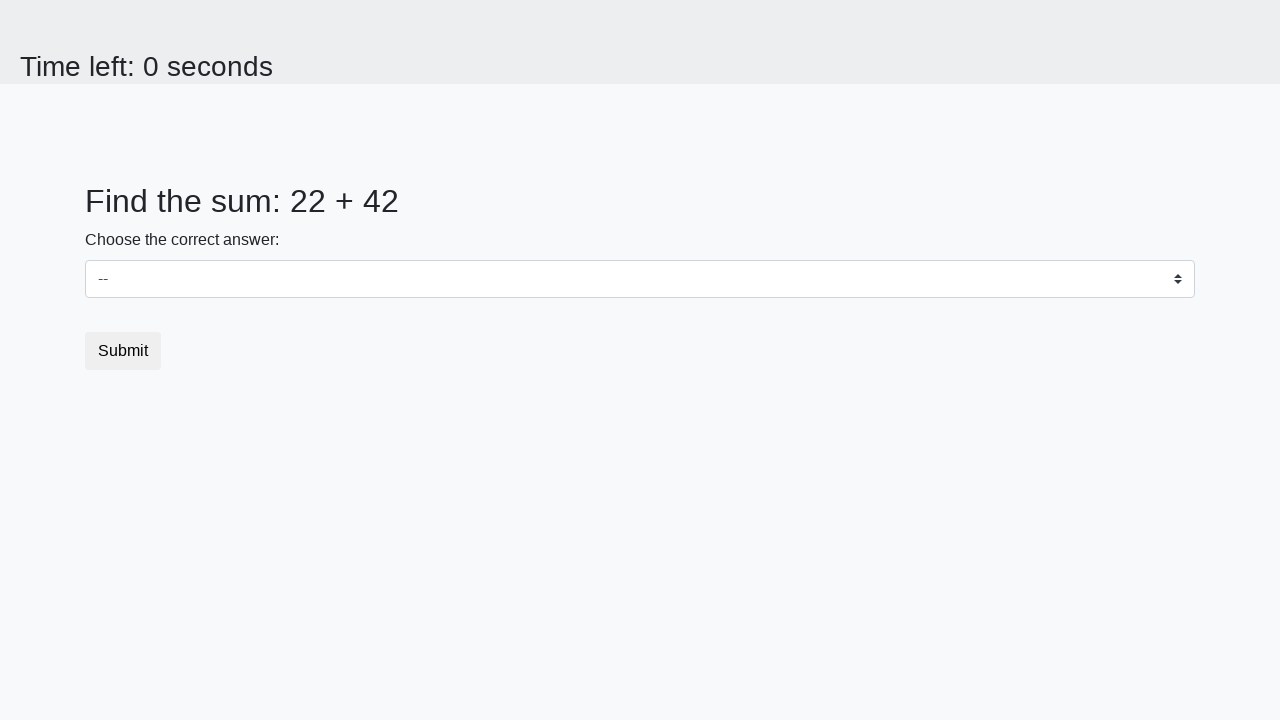

Extracted second number from page: 42
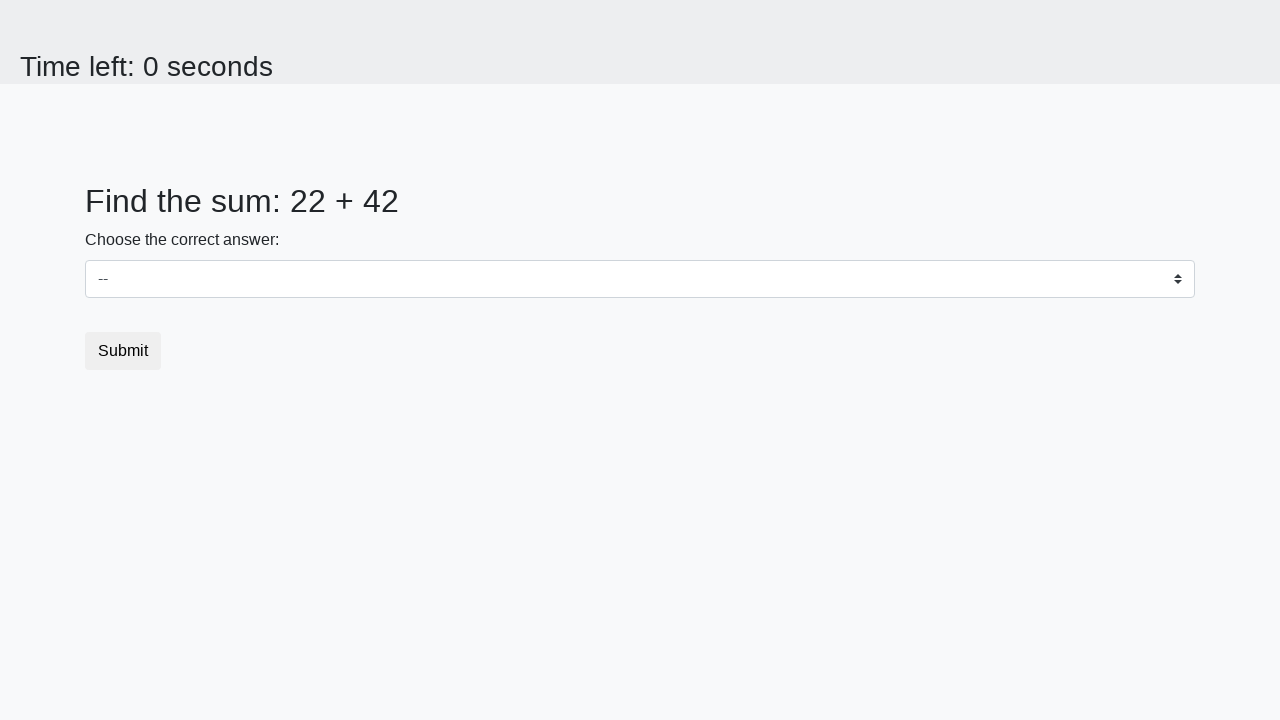

Calculated sum: 22 + 42 = 64
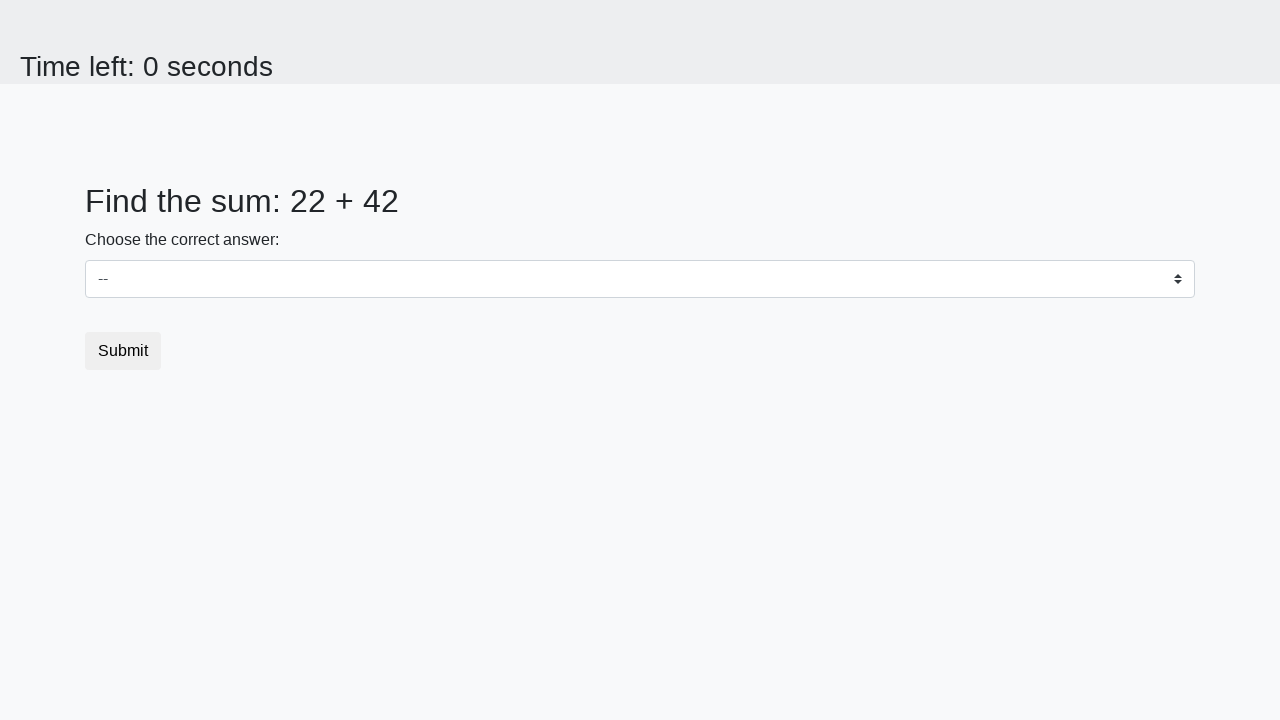

Selected answer 64 from dropdown on select
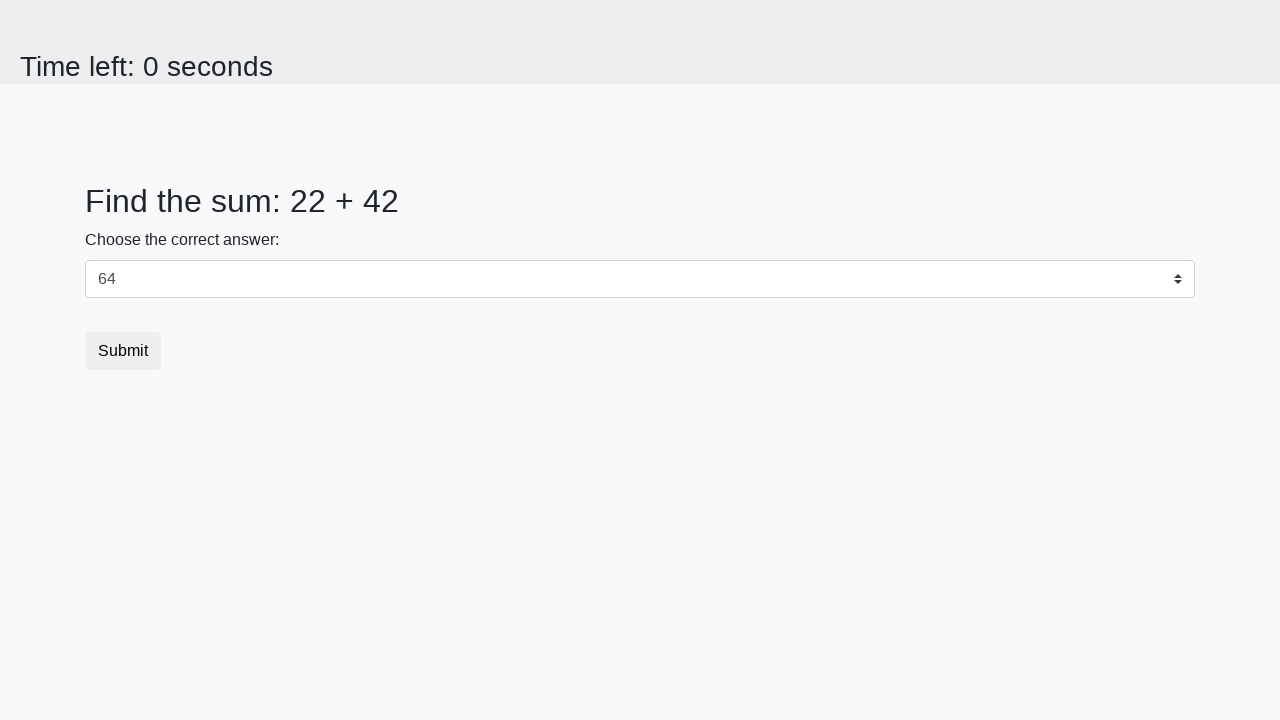

Clicked submit button at (123, 351) on .btn
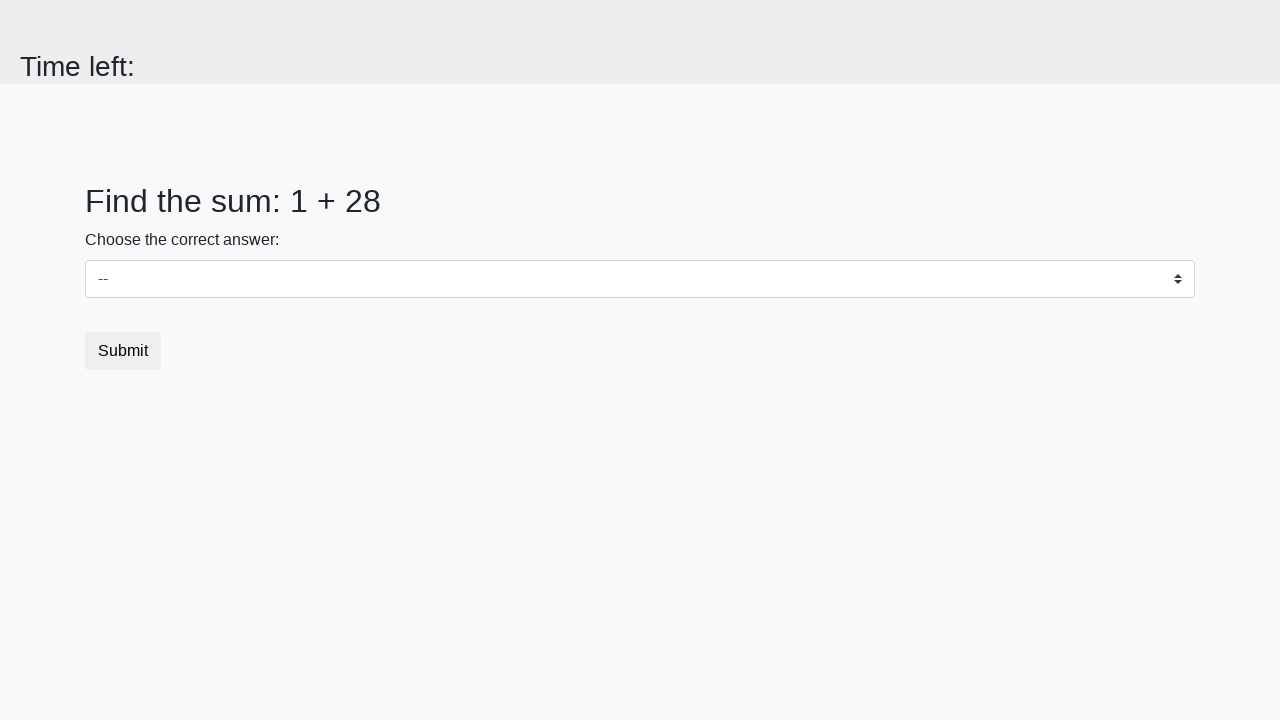

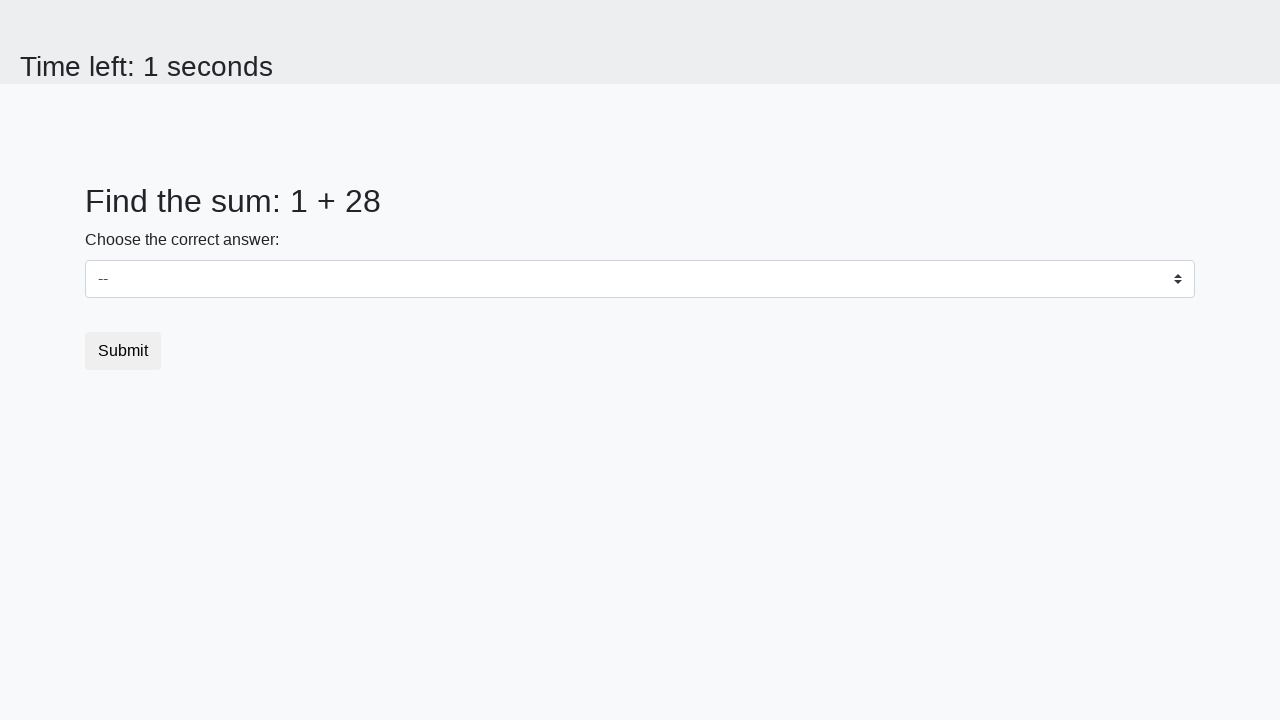